Tests checkbox functionality by selecting specific checkboxes (all except "Others") and verifying their selected status

Starting URL: https://www.leafground.com/checkbox.xhtml

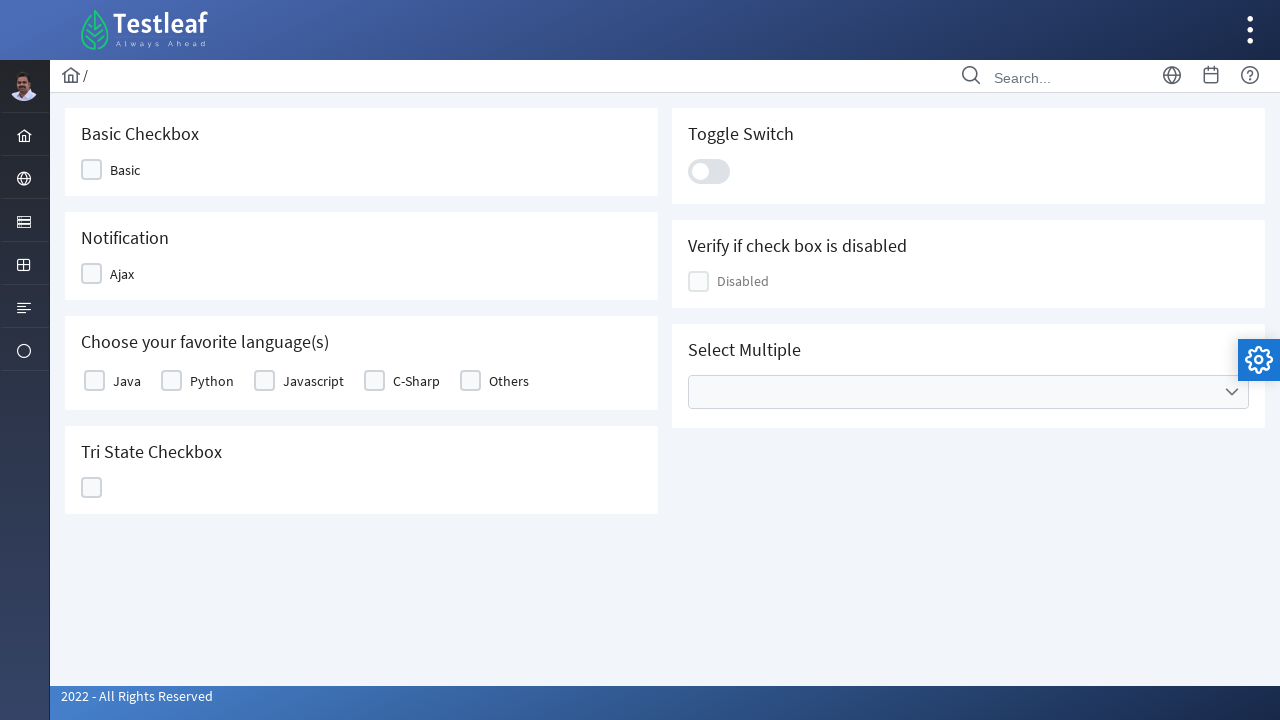

Retrieved all checkbox labels from the table
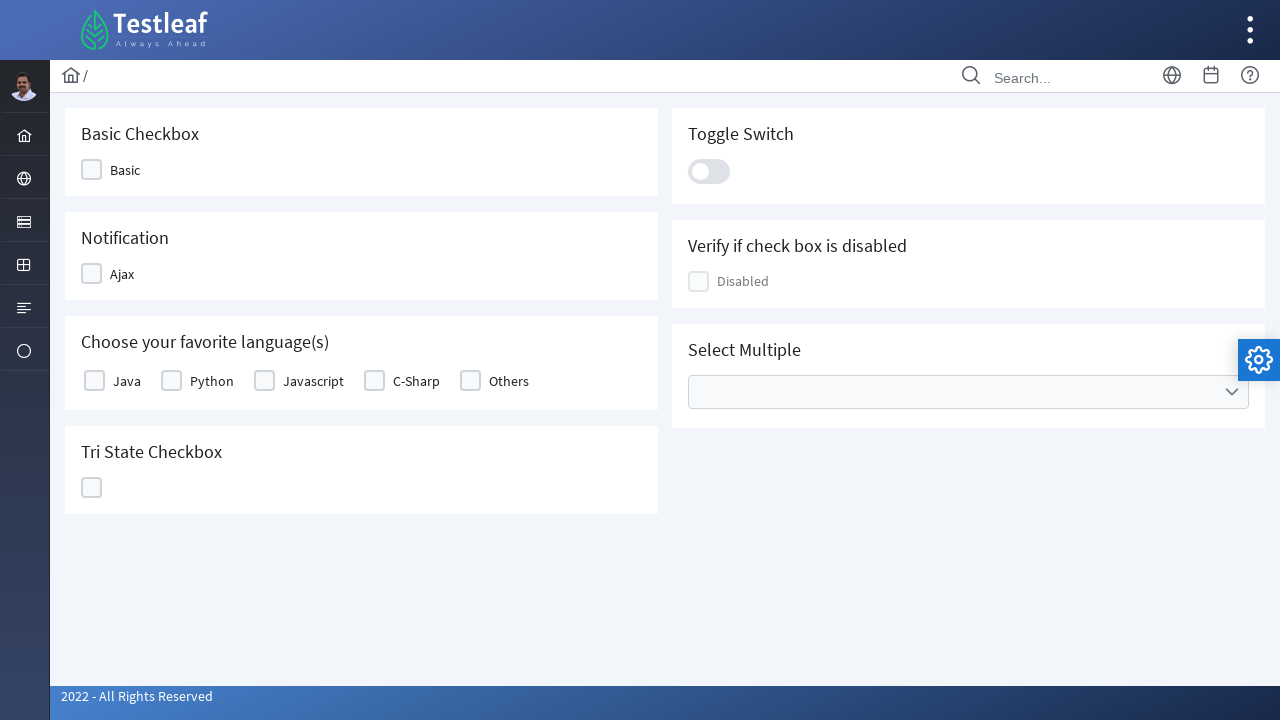

Clicked checkbox for 'Java' at (127, 381) on xpath=//table[@id='j_idt87:basic']//label >> nth=0
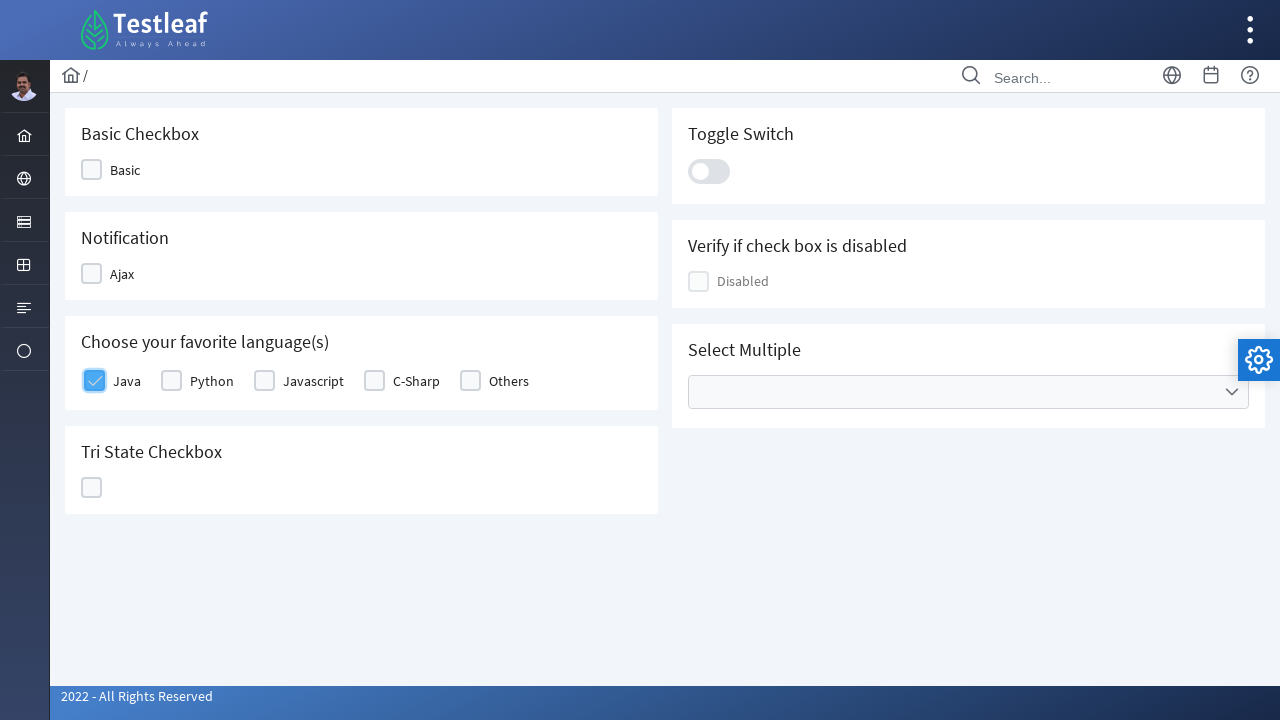

Clicked checkbox for 'Python' at (212, 381) on xpath=//table[@id='j_idt87:basic']//label >> nth=1
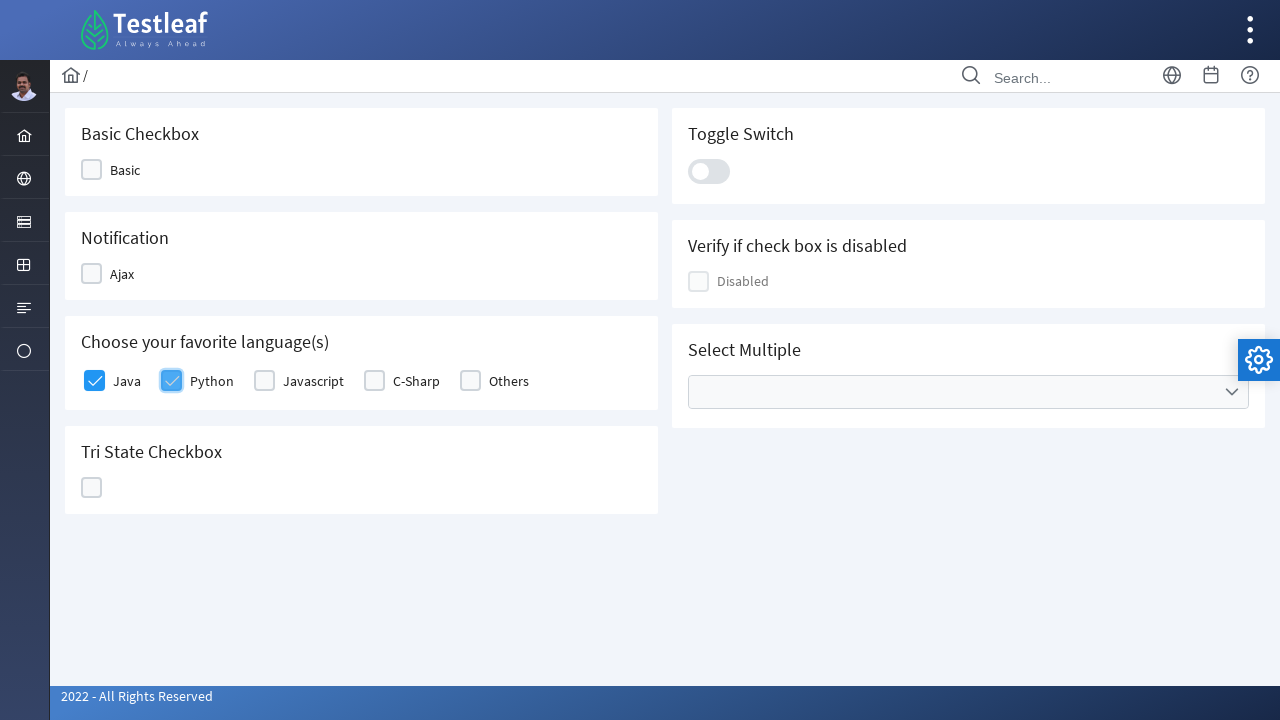

Clicked checkbox for 'Javascript' at (314, 381) on xpath=//table[@id='j_idt87:basic']//label >> nth=2
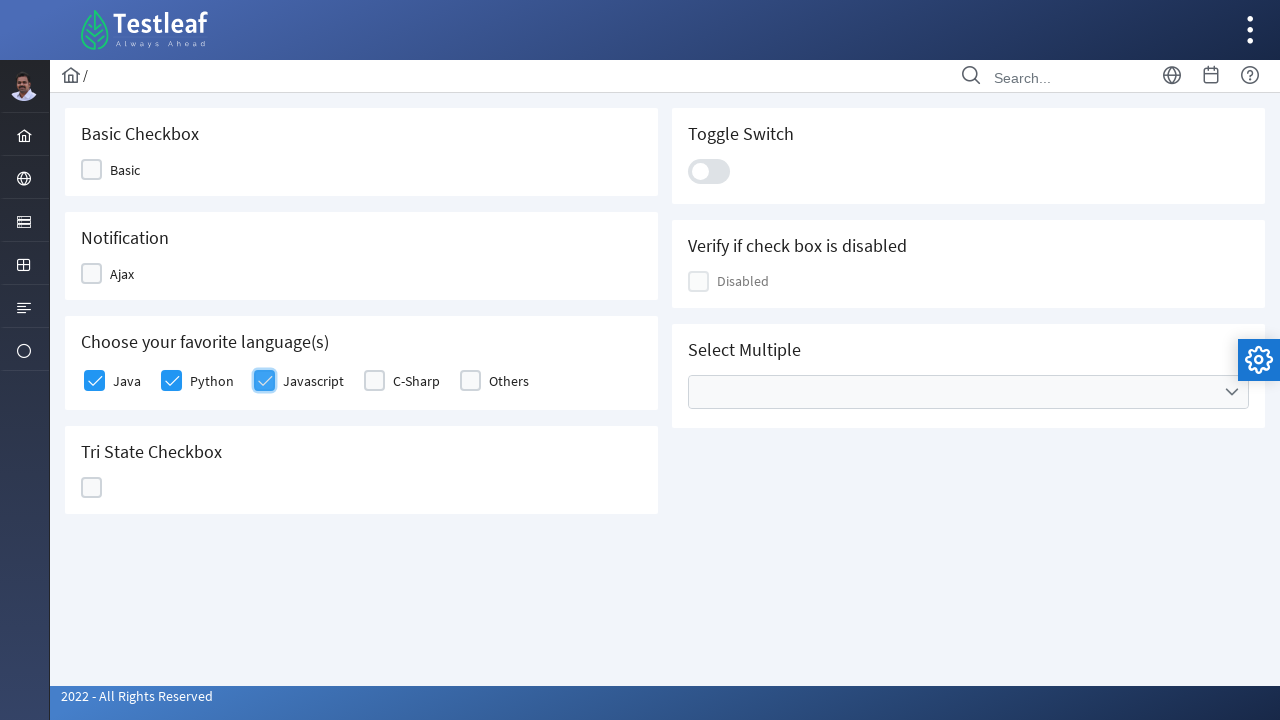

Clicked checkbox for 'C-Sharp' at (416, 381) on xpath=//table[@id='j_idt87:basic']//label >> nth=3
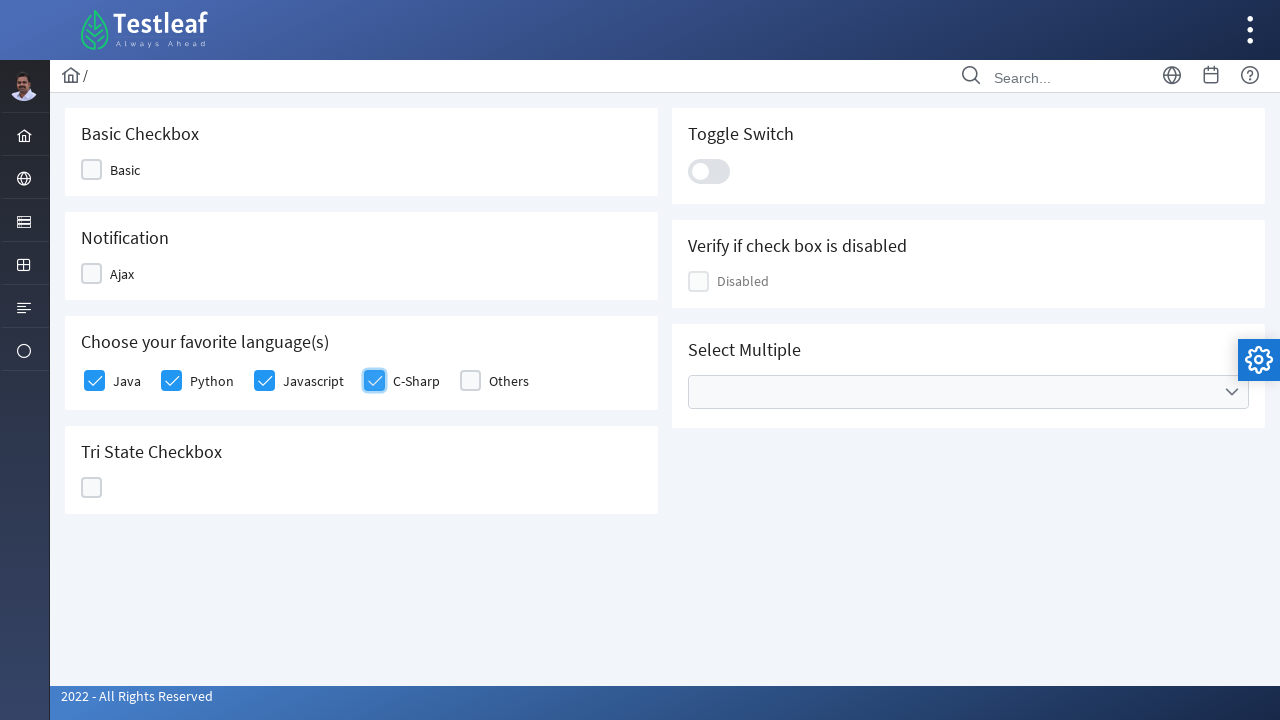

Counted 5 checkboxes in the table
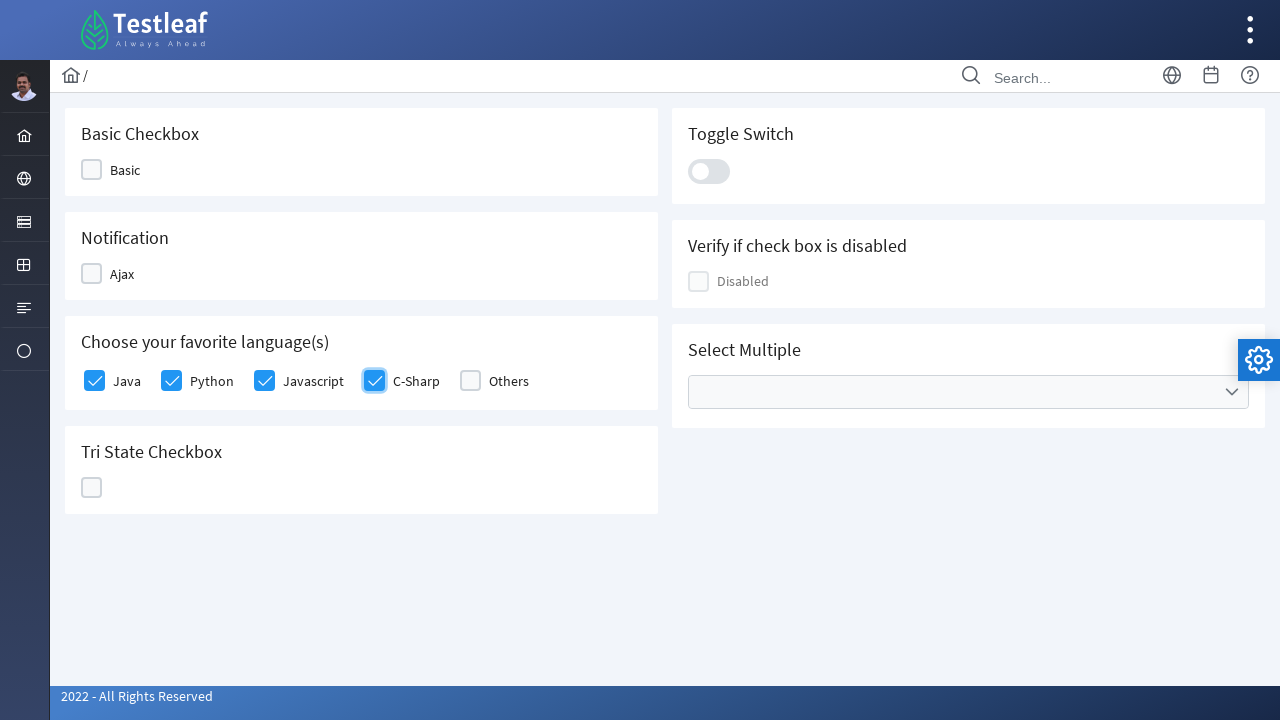

Verified checkbox 1 selection status: True
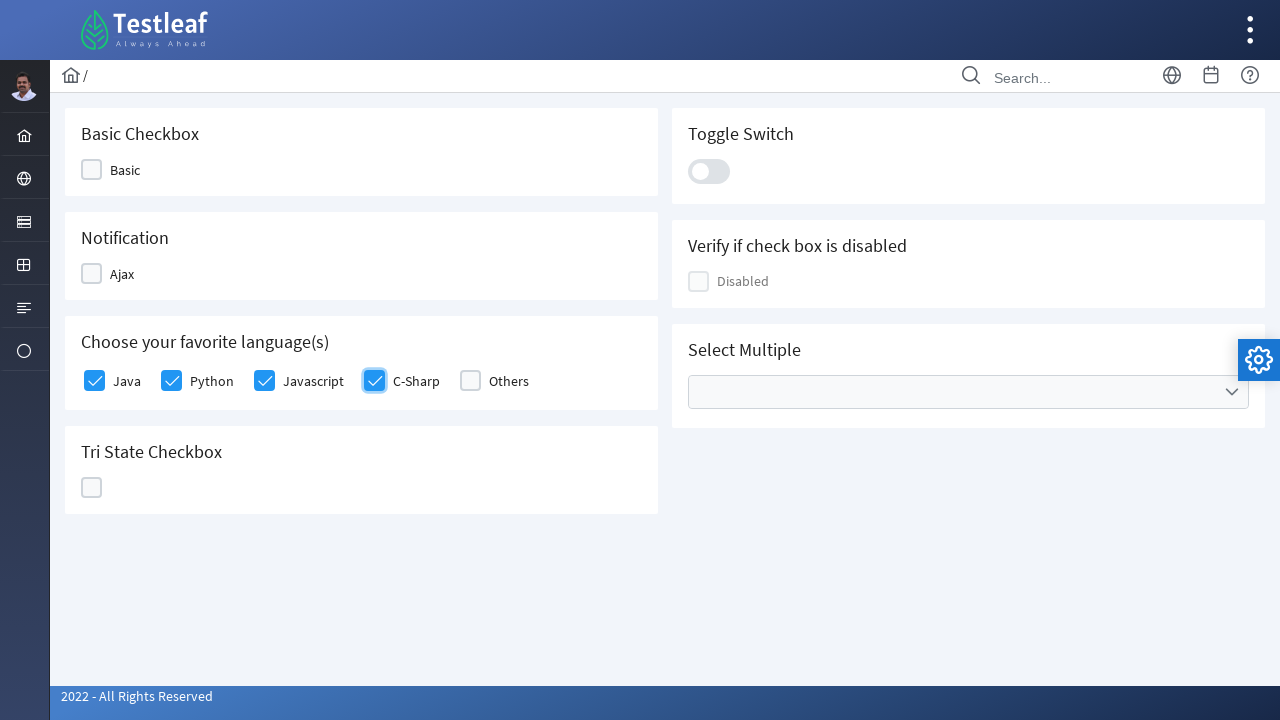

Verified checkbox 2 selection status: True
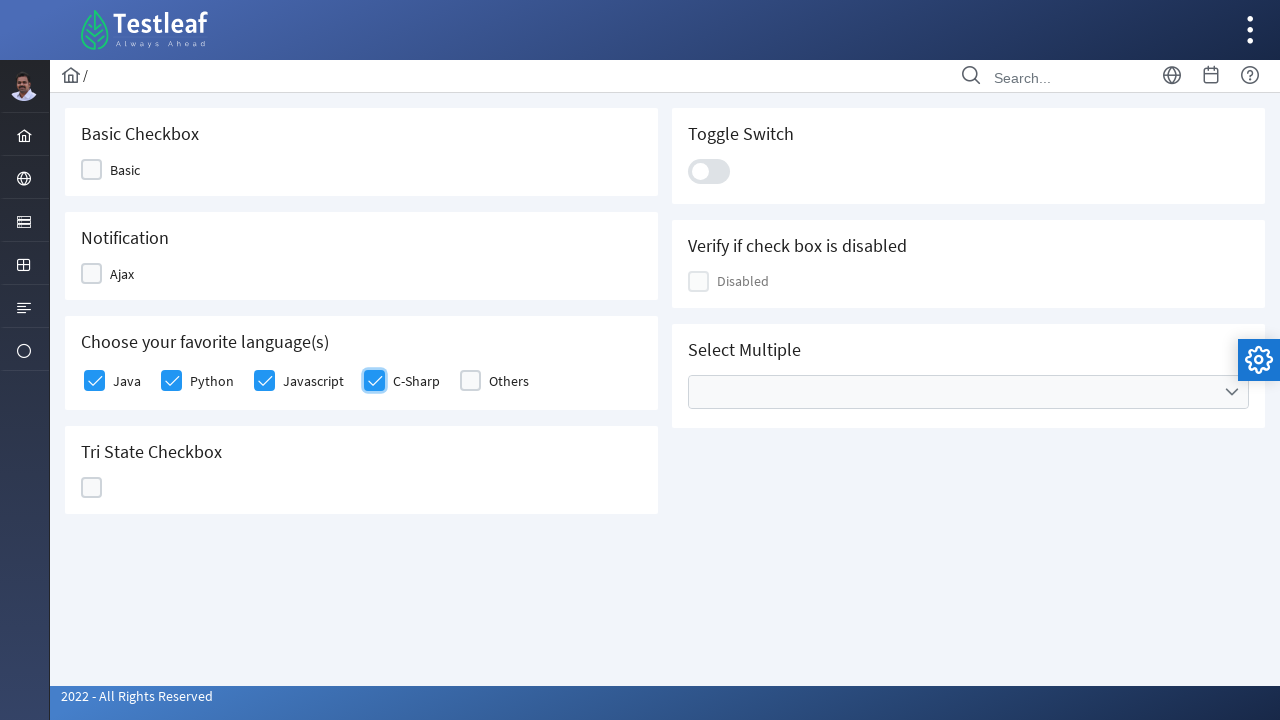

Verified checkbox 3 selection status: True
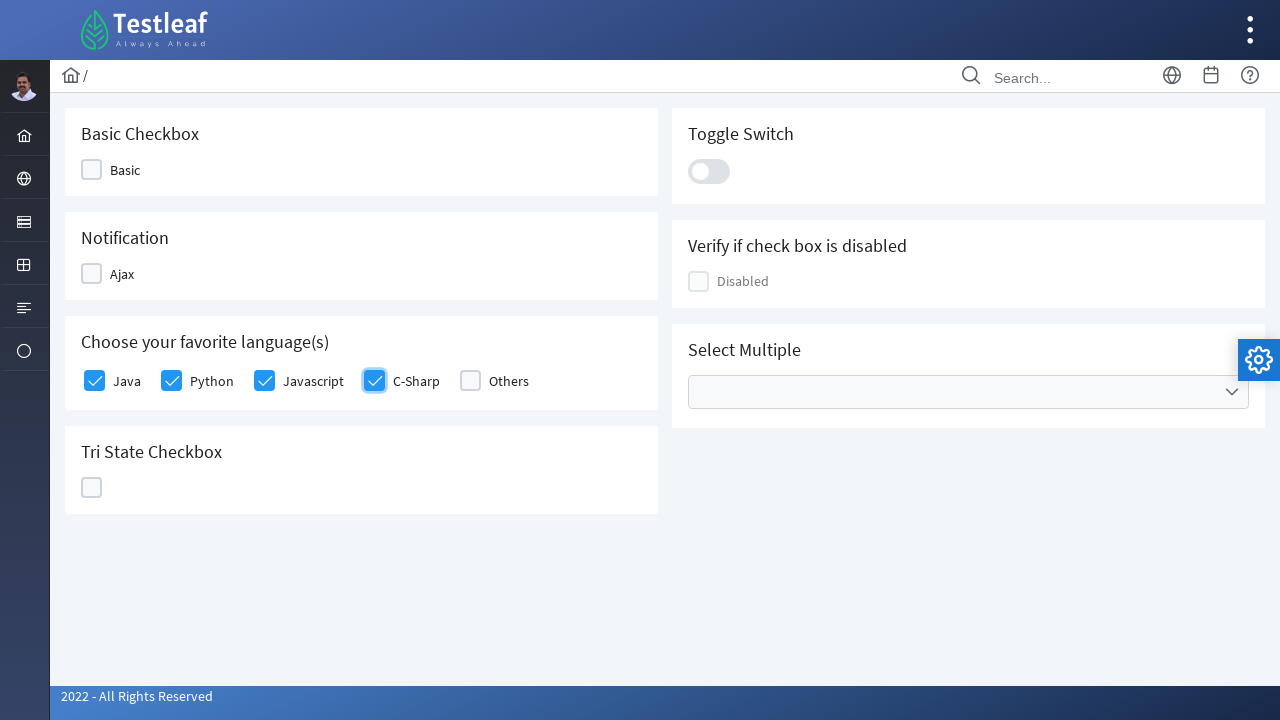

Verified checkbox 4 selection status: True
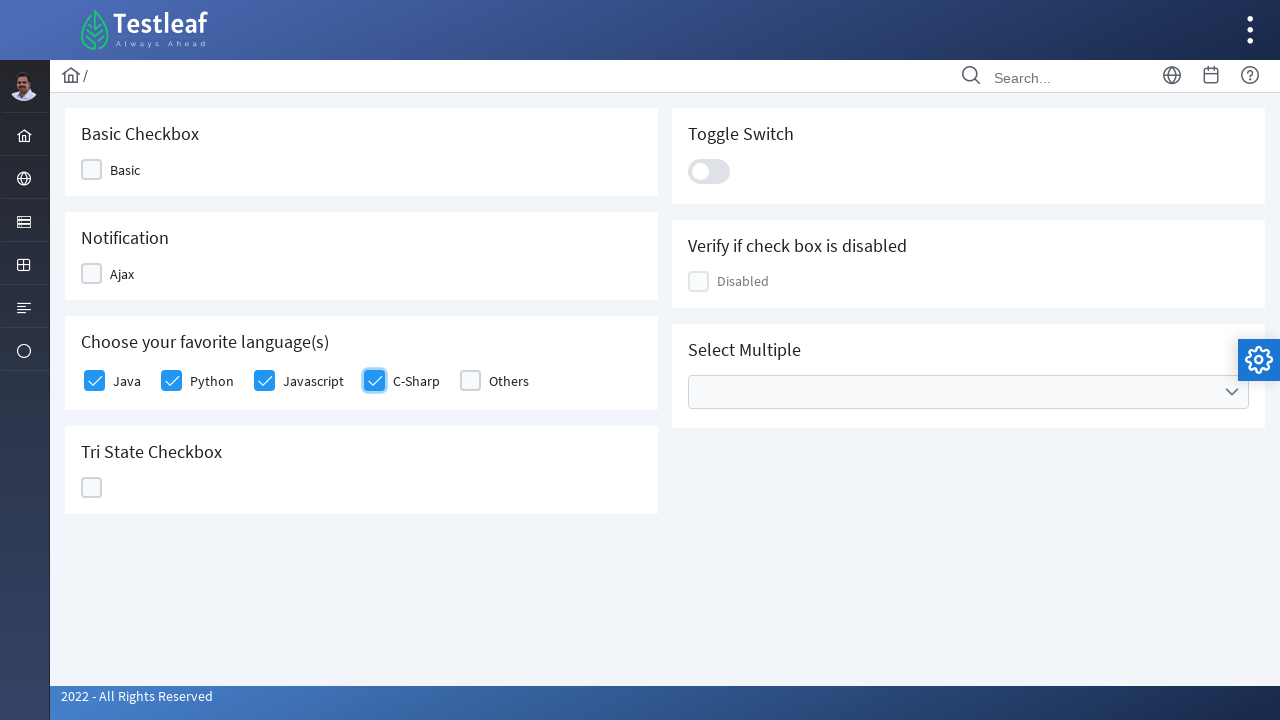

Verified checkbox 5 selection status: False
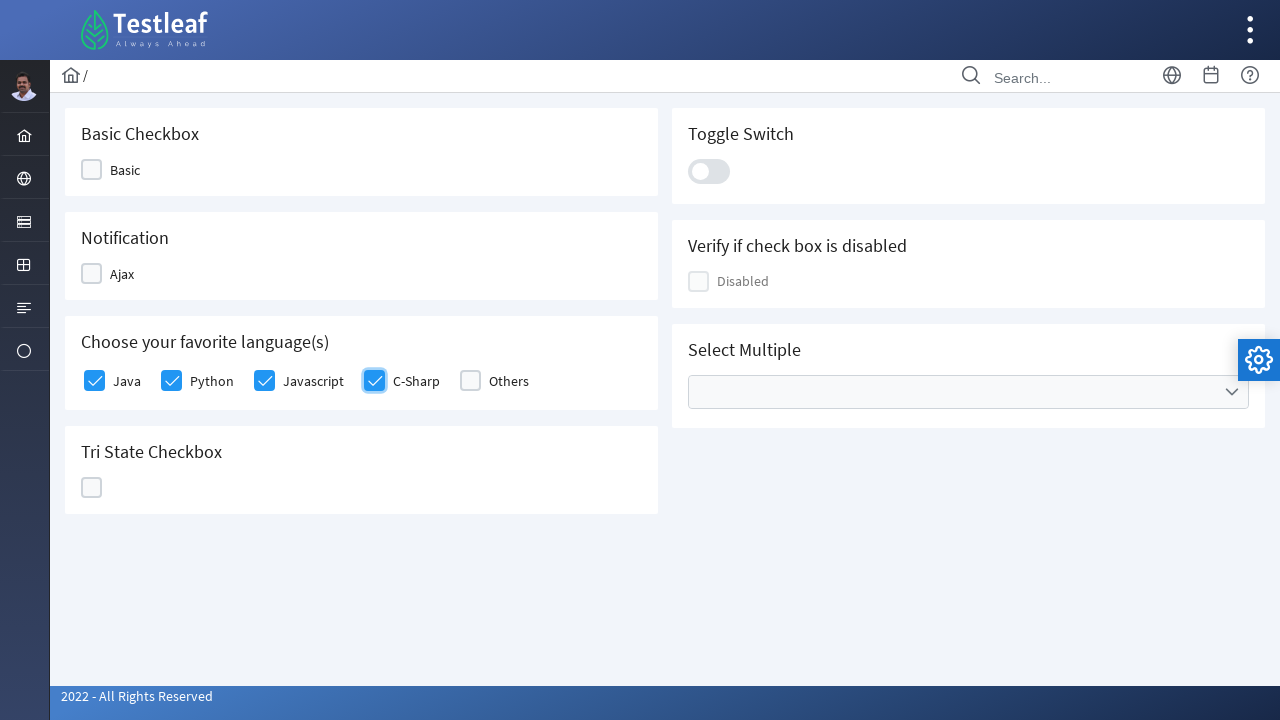

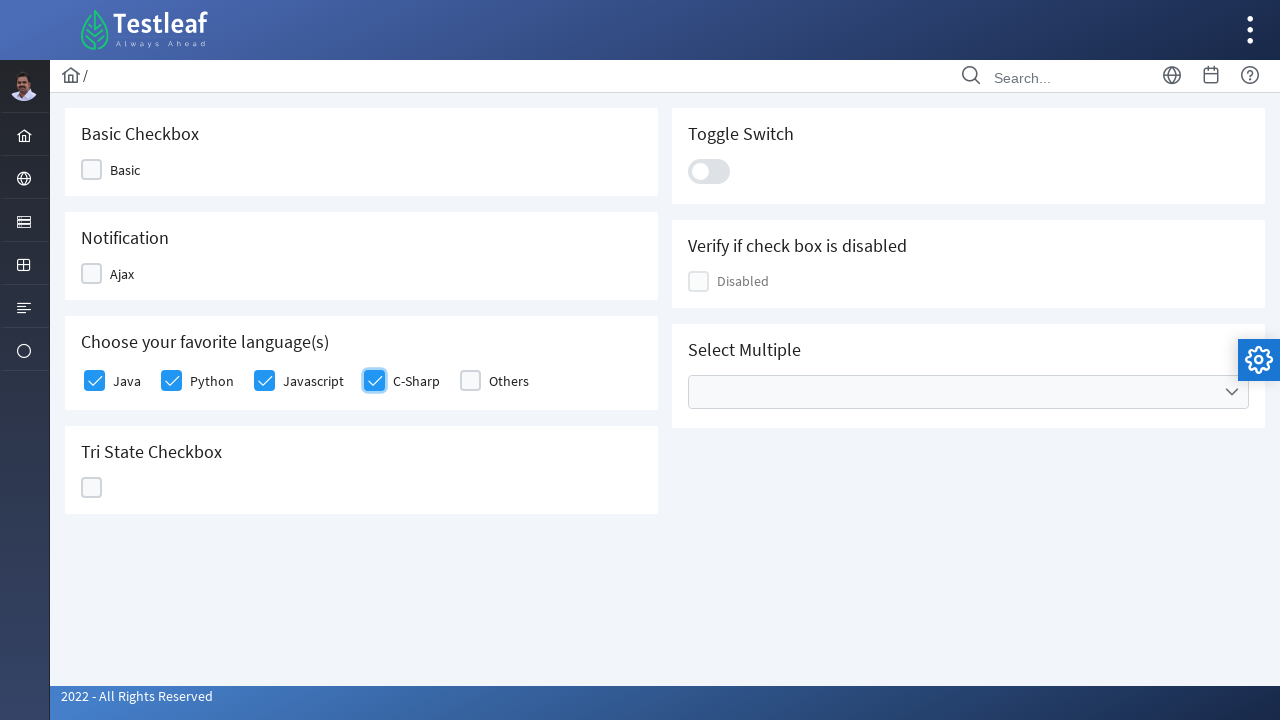